Opens the KFC India online ordering website and maximizes the browser window to verify window dimension retrieval

Starting URL: https://online.kfc.co.in/

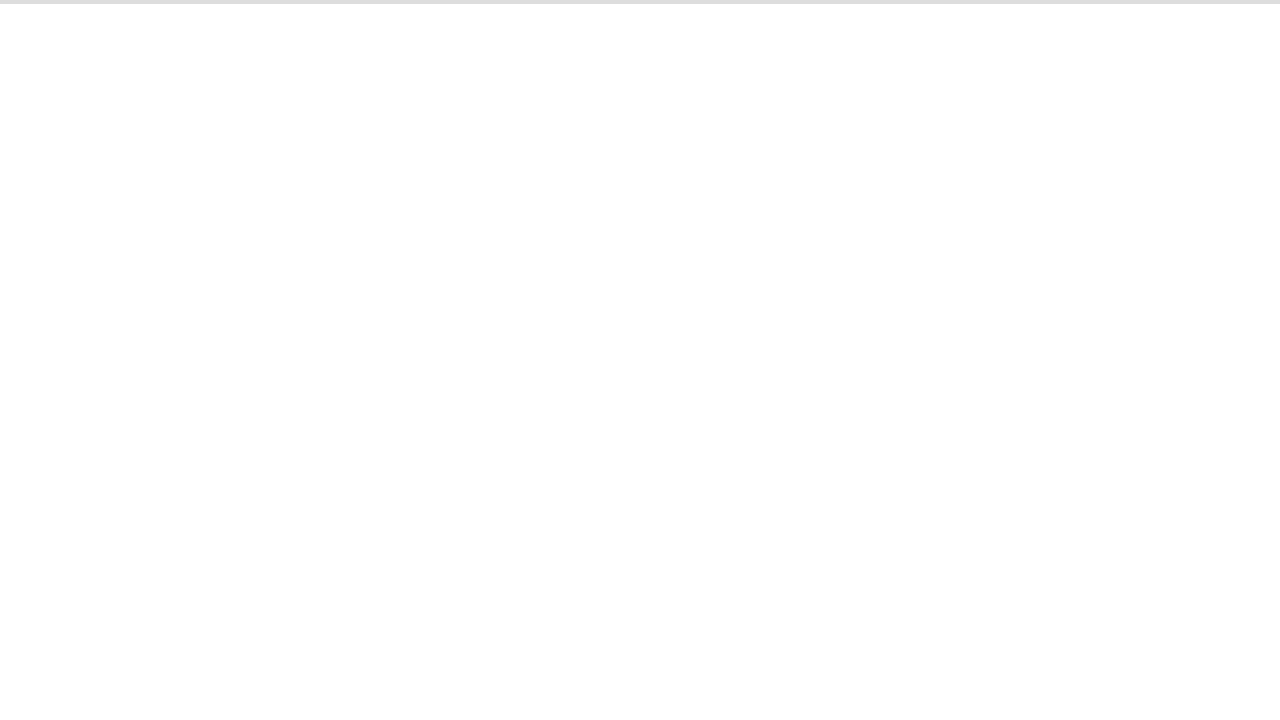

Set viewport size to 1920x1080 to maximize browser window
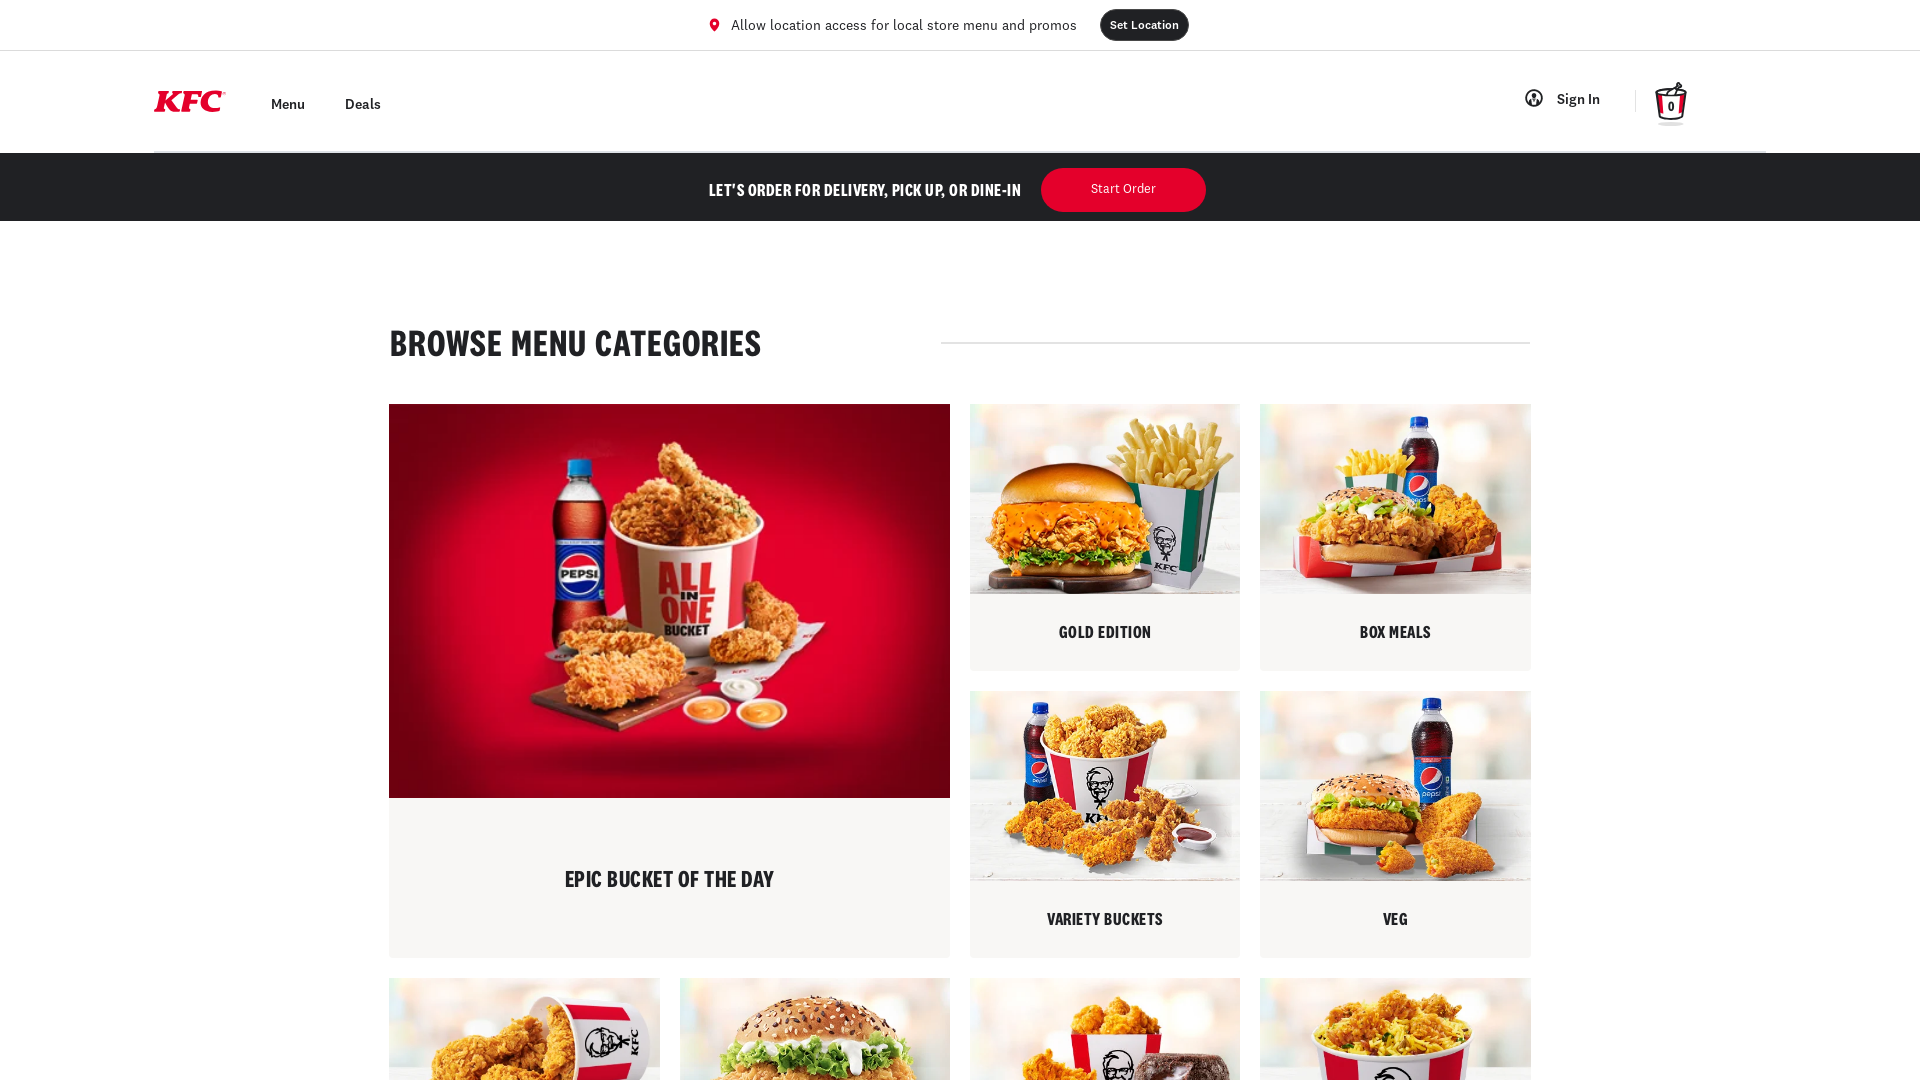

Waited for KFC India website to load (domcontentloaded)
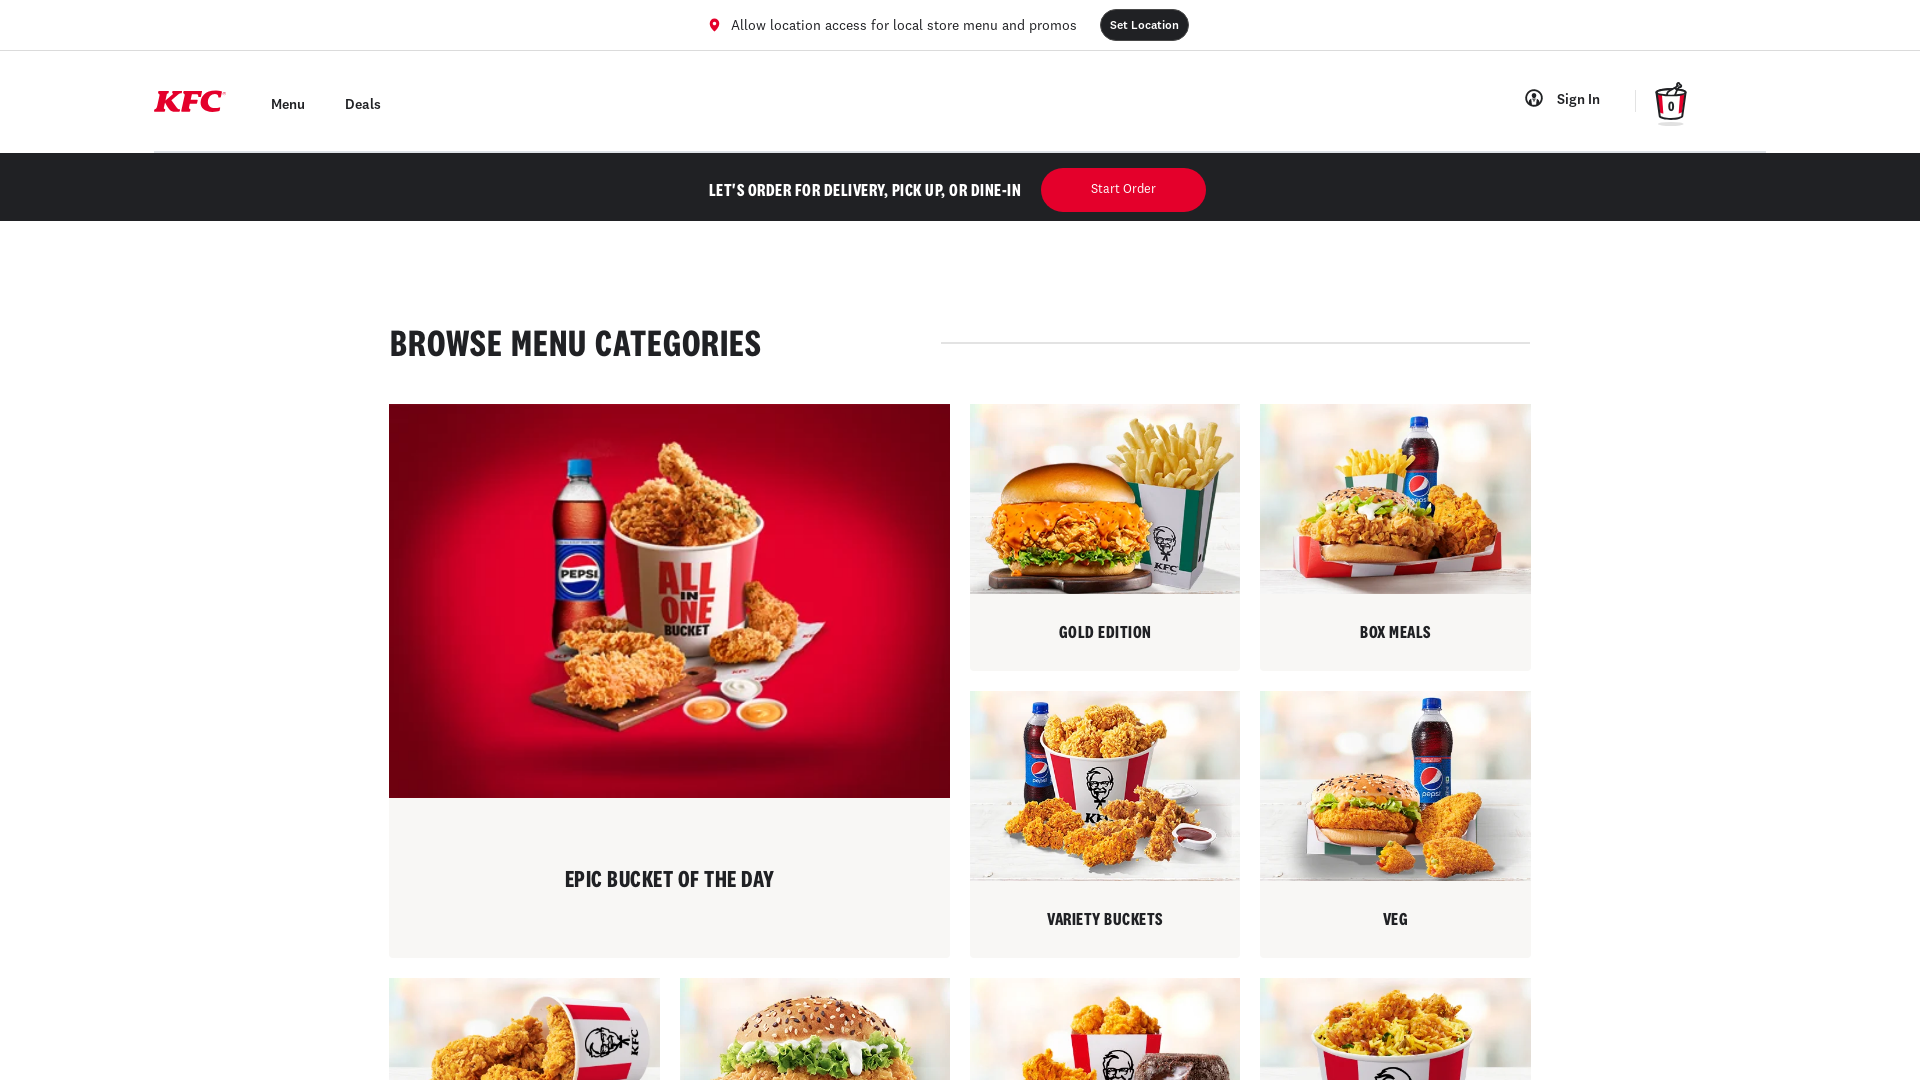

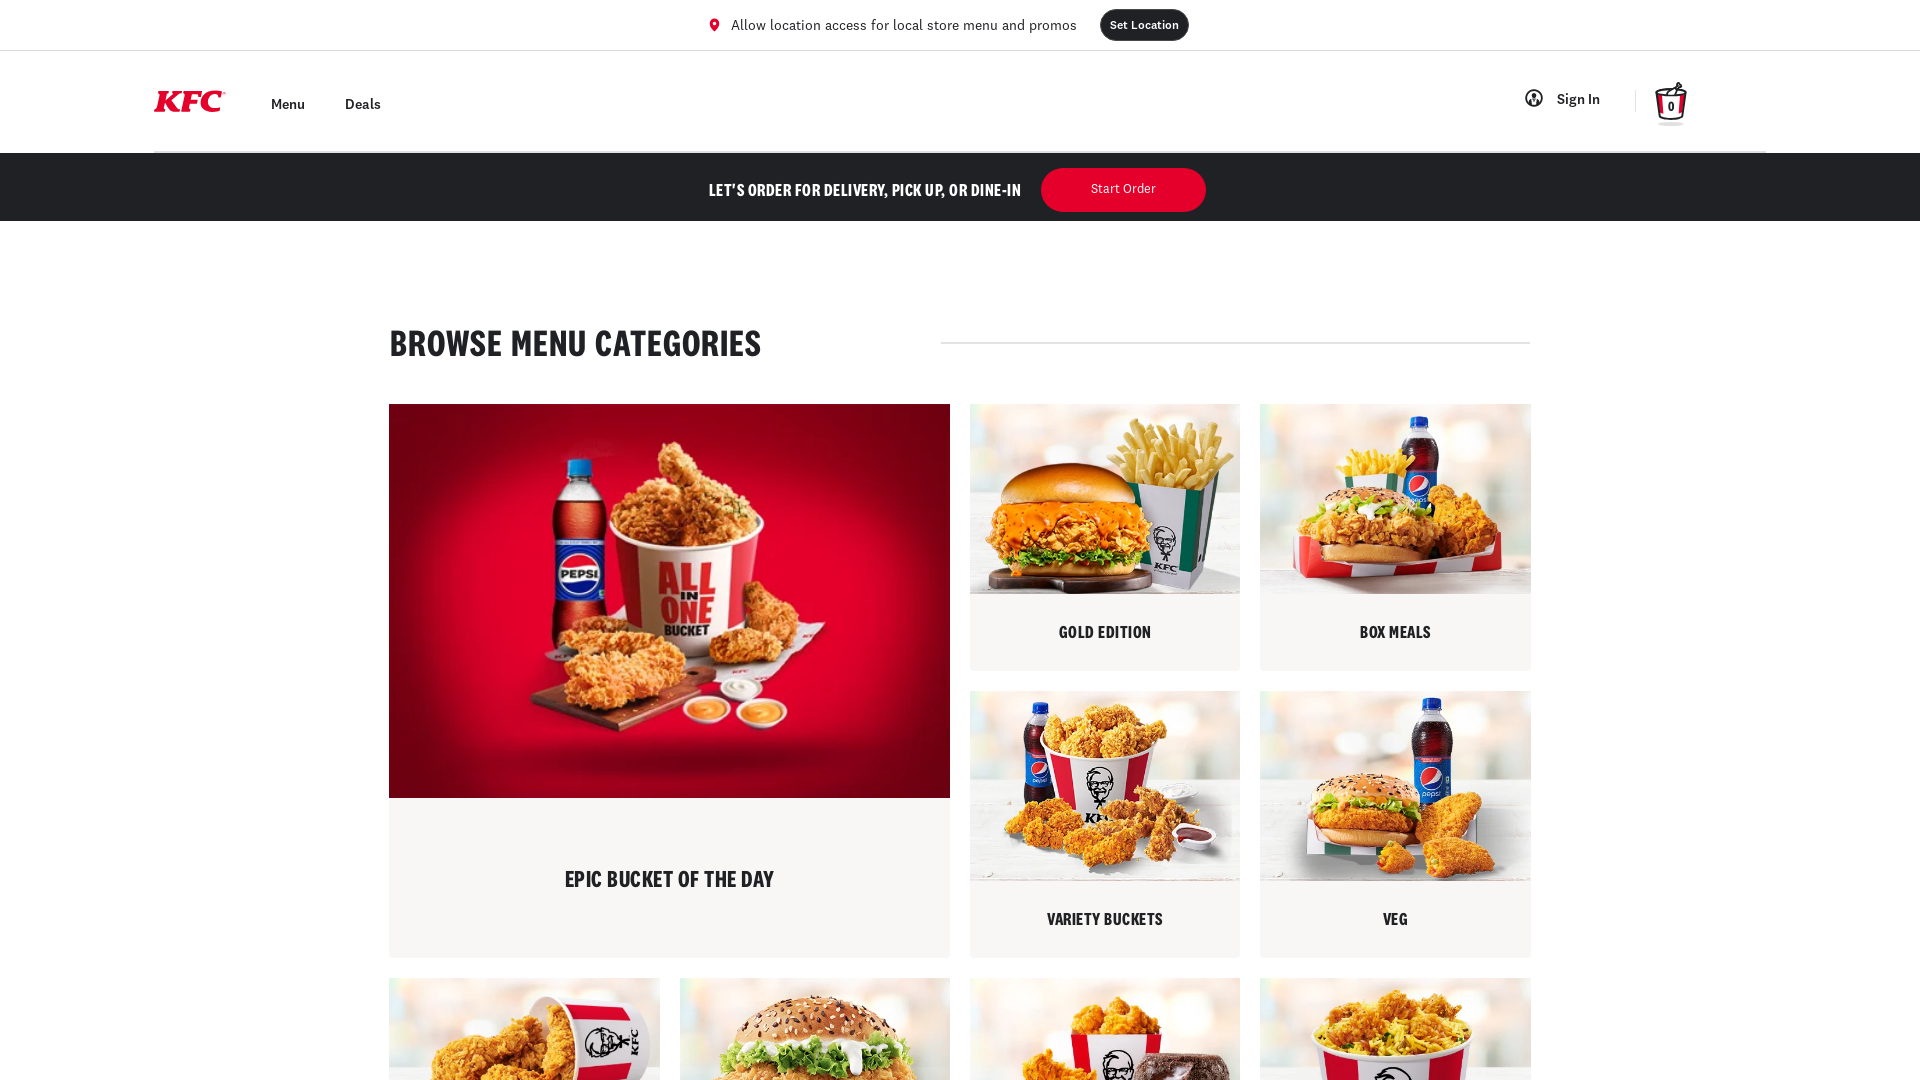